Tests explicit wait functionality by clicking a Start button that triggers dynamic loading, then waits for "Hello World!" text to appear on the page.

Starting URL: https://the-internet.herokuapp.com/dynamic_loading/2

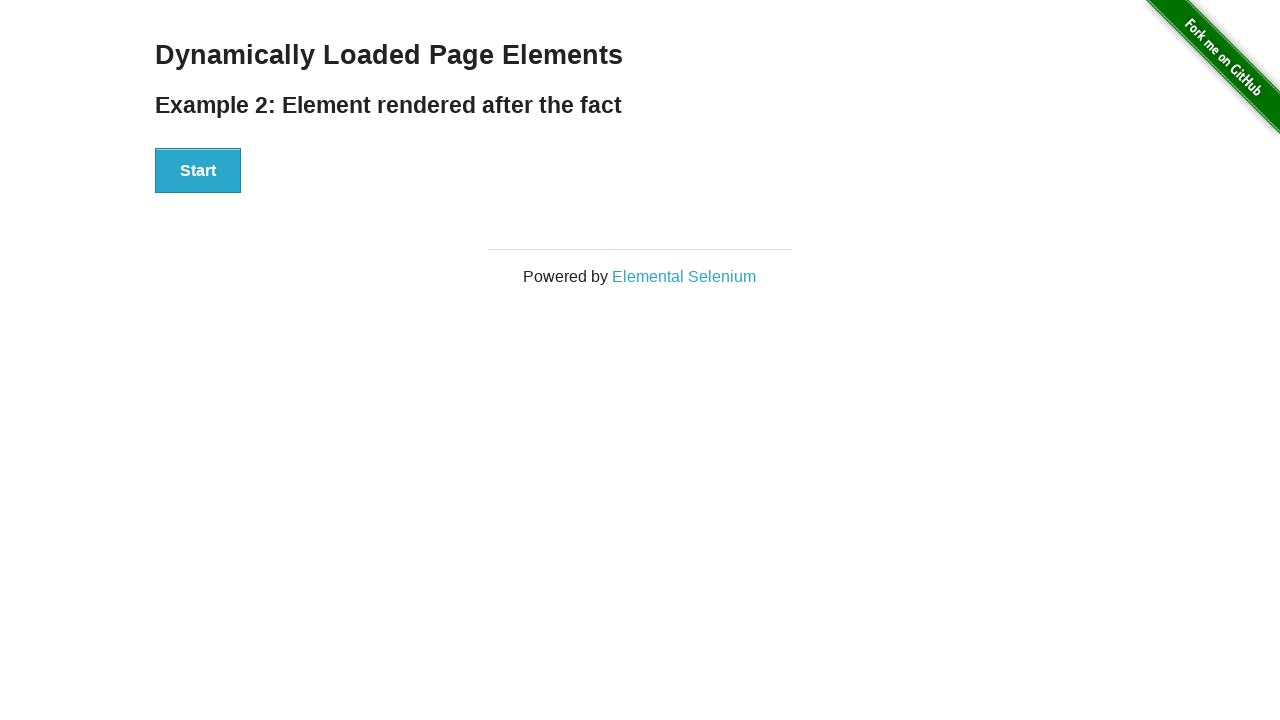

Clicked the Start button to trigger dynamic loading at (198, 171) on div#start button
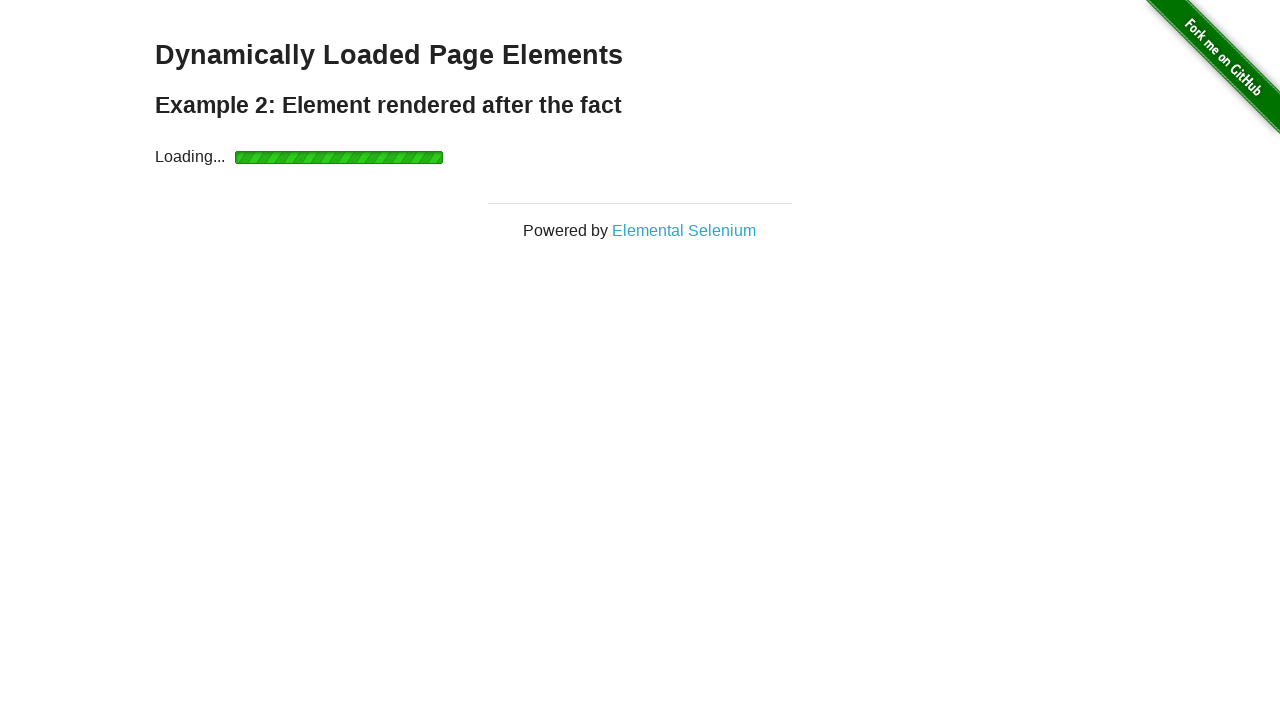

Waited for 'Hello World!' text to appear in div#finish h4
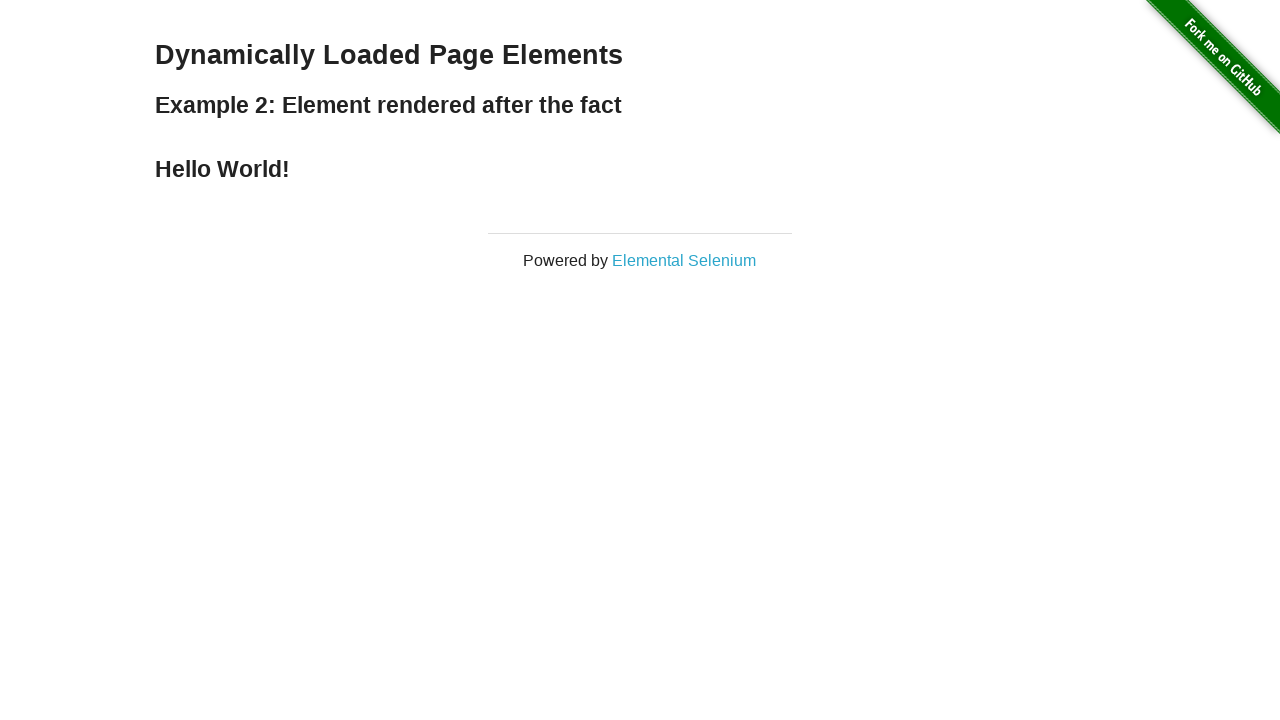

Retrieved text content: 'Hello World!'
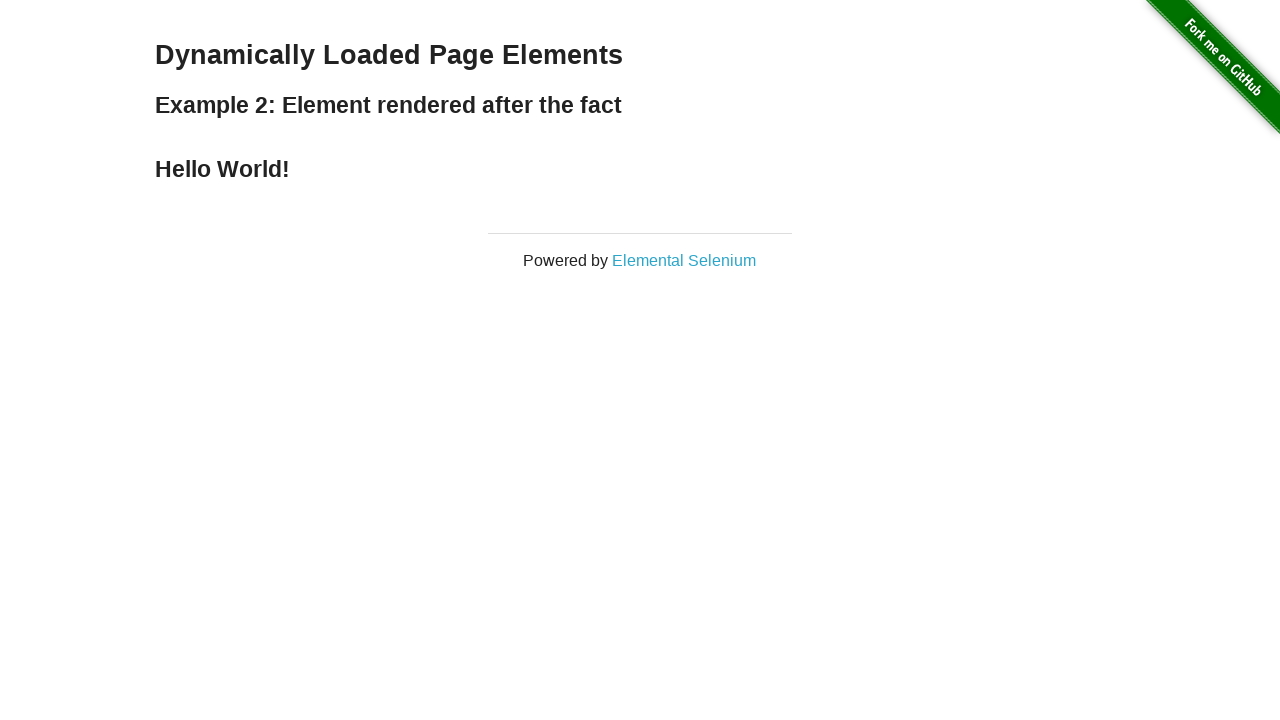

Printed the retrieved text to console
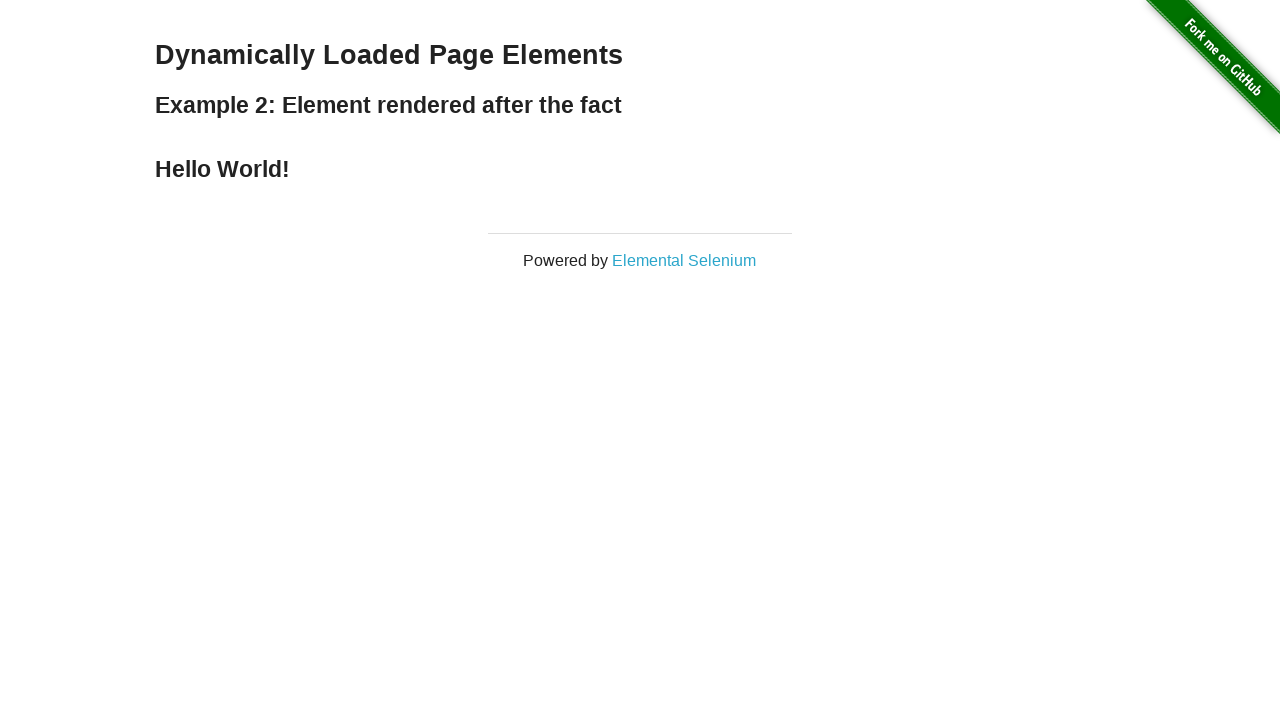

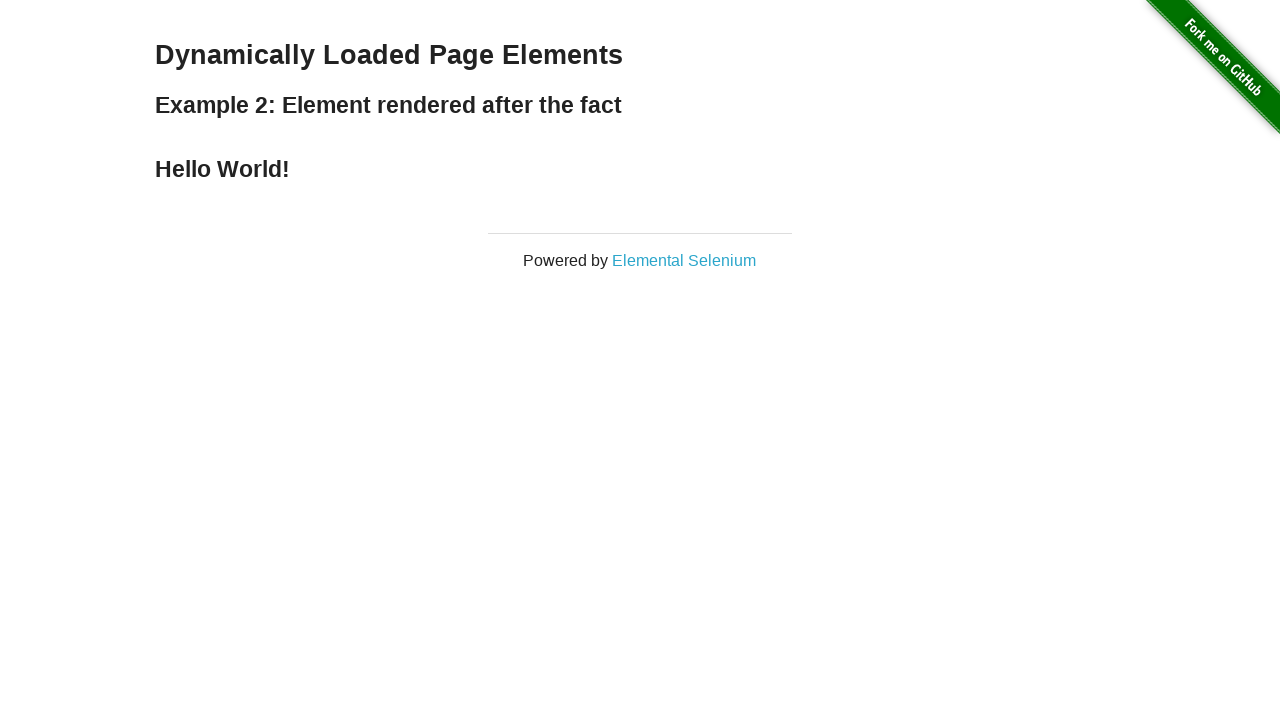